Tests radio button selection by iterating through radio buttons and selecting specific options (Milk and Cheese)

Starting URL: https://echoecho.com/htmlforms10.htm

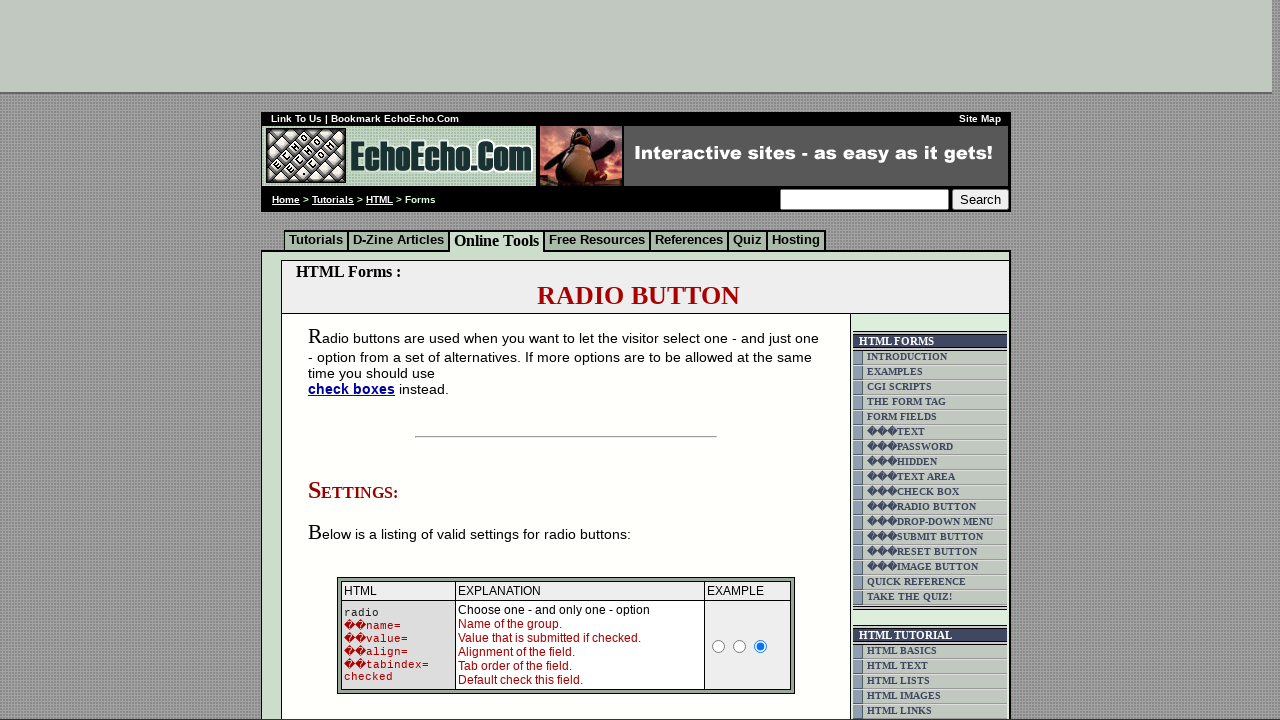

Navigated to radio button form page
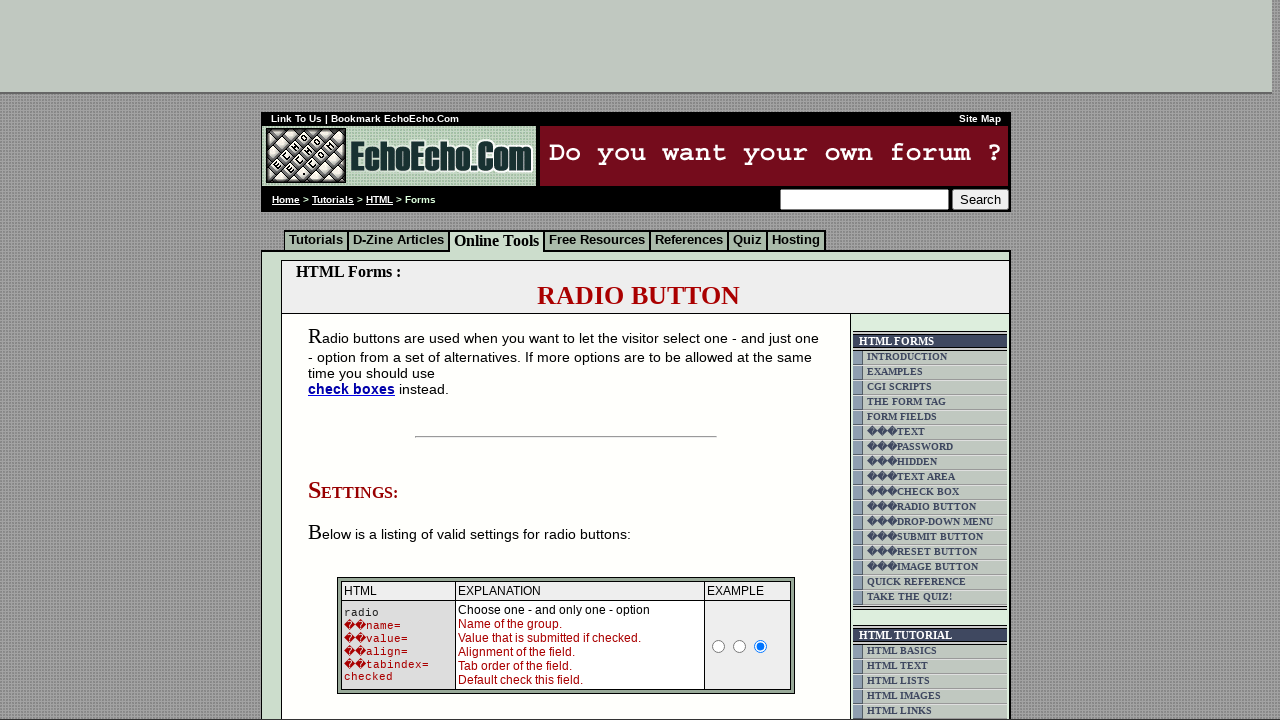

Located all radio buttons with name 'group1'
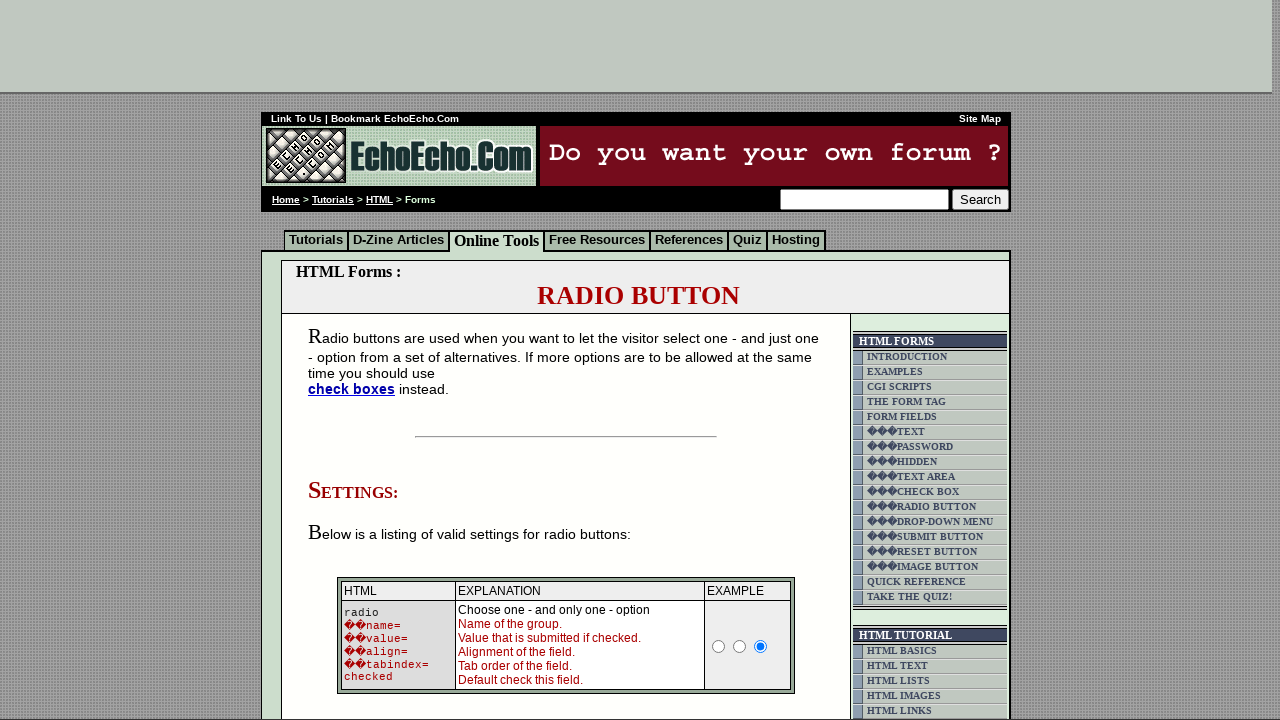

Selected 'Milk' radio button at (356, 360) on input[name='group1'] >> nth=0
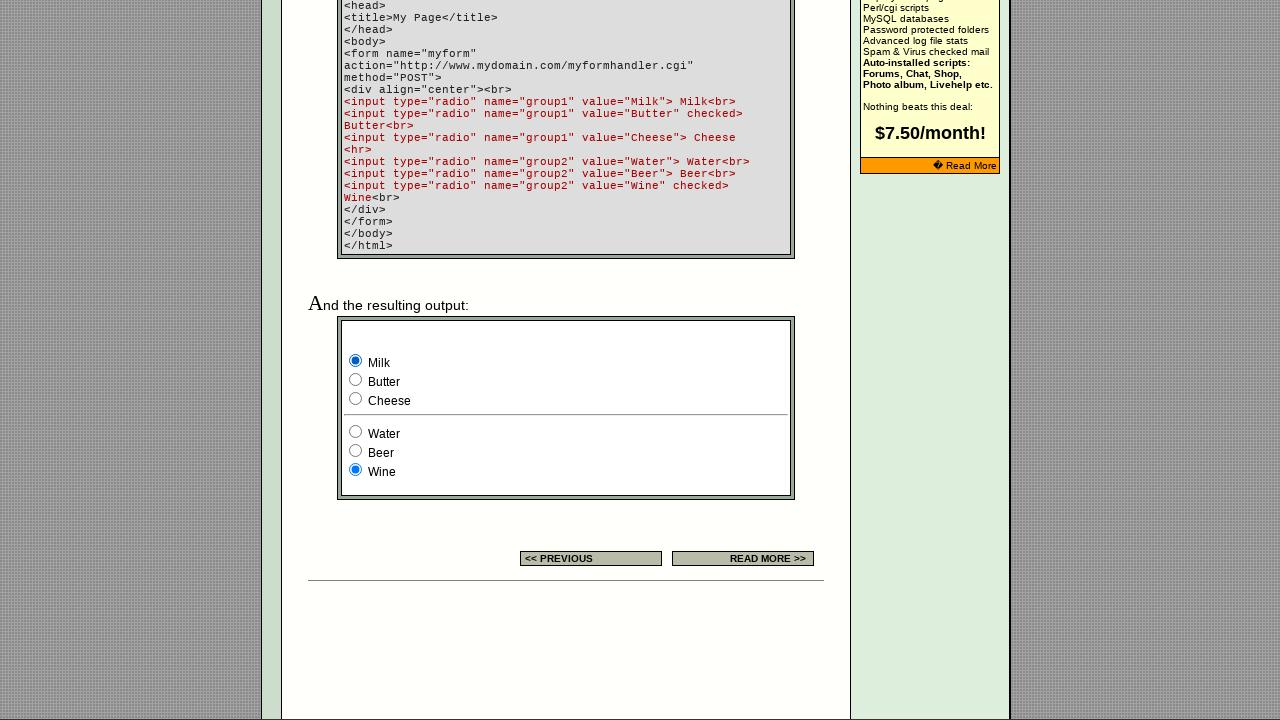

Selected 'Cheese' radio button at (356, 398) on input[name='group1'] >> nth=2
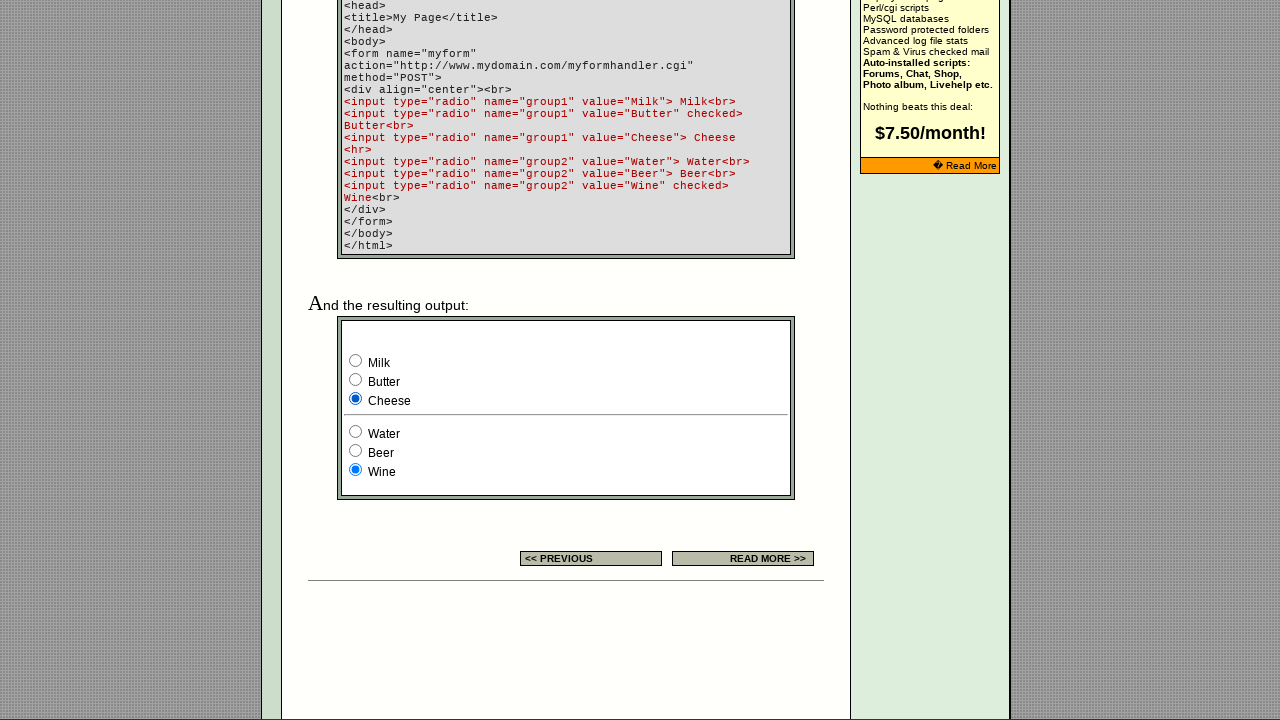

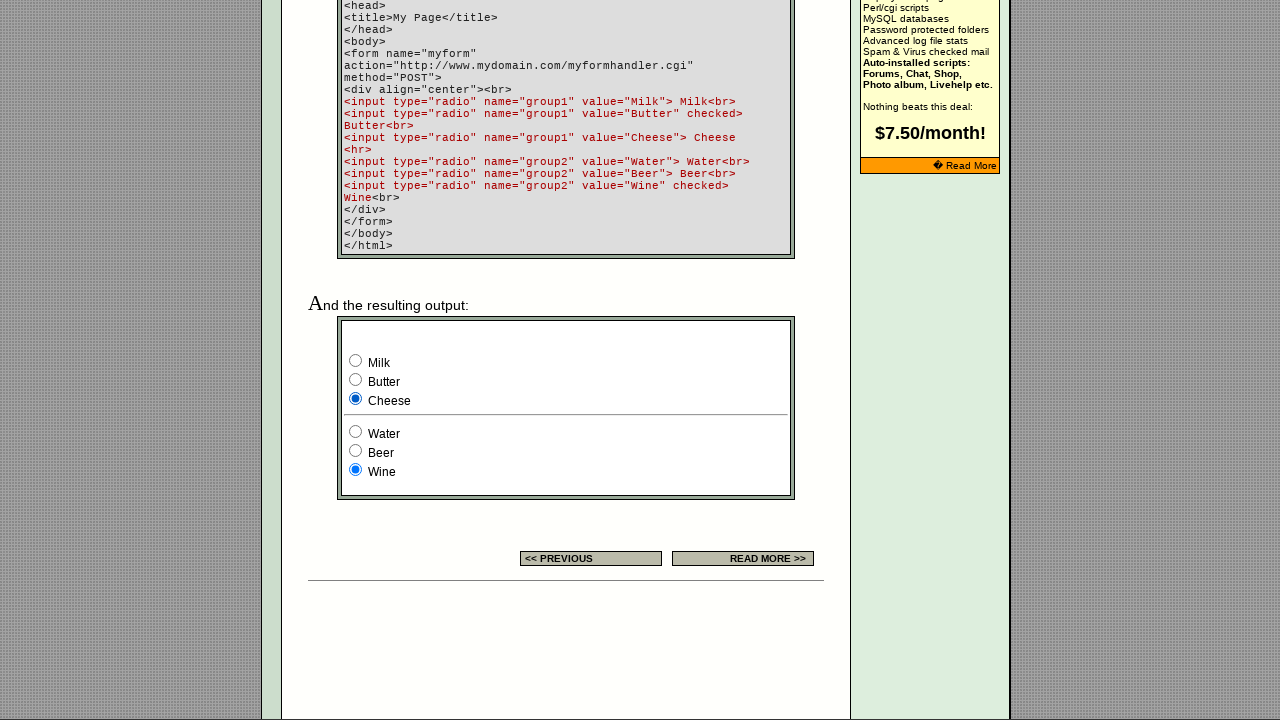